Tests checkbox selection by clicking on multiple checkboxes and verifying their selection states

Starting URL: http://antoniotrindade.com.br/treinoautomacao/elementsweb.html

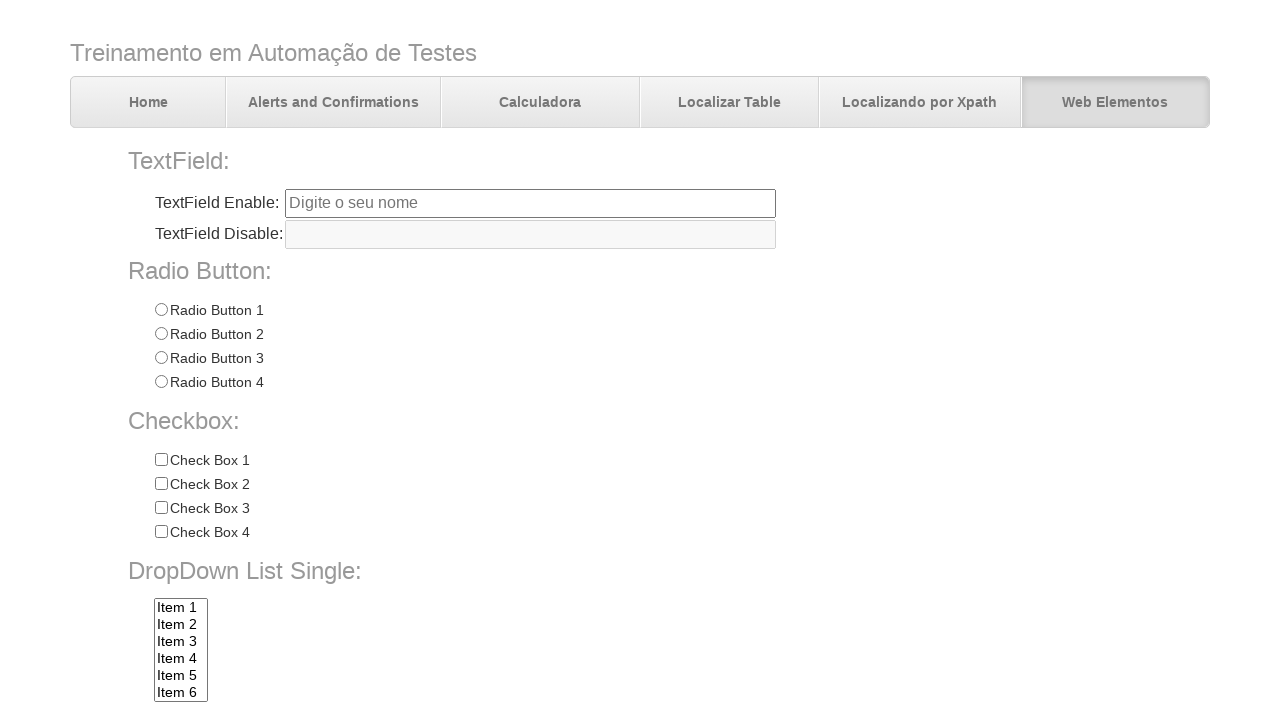

Waited for checkboxes to load
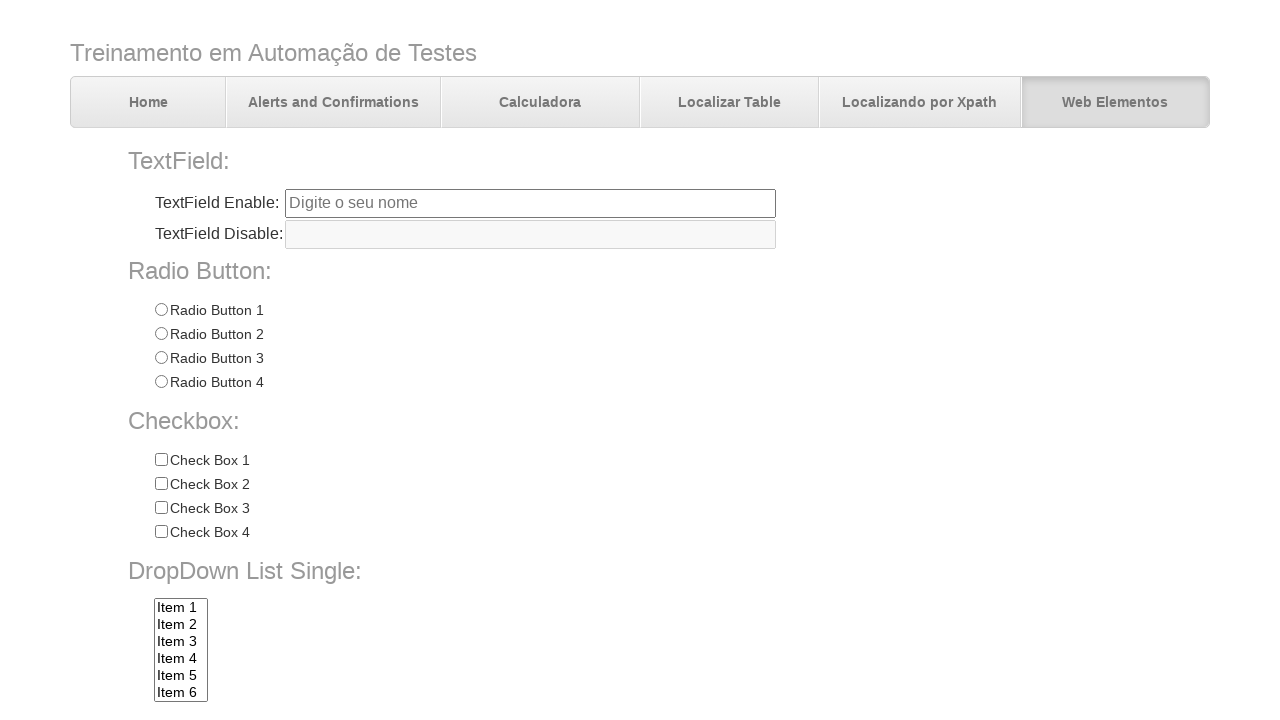

Clicked checkbox 'Check 3' at (161, 508) on input[name='chkbox'][value='Check 3']
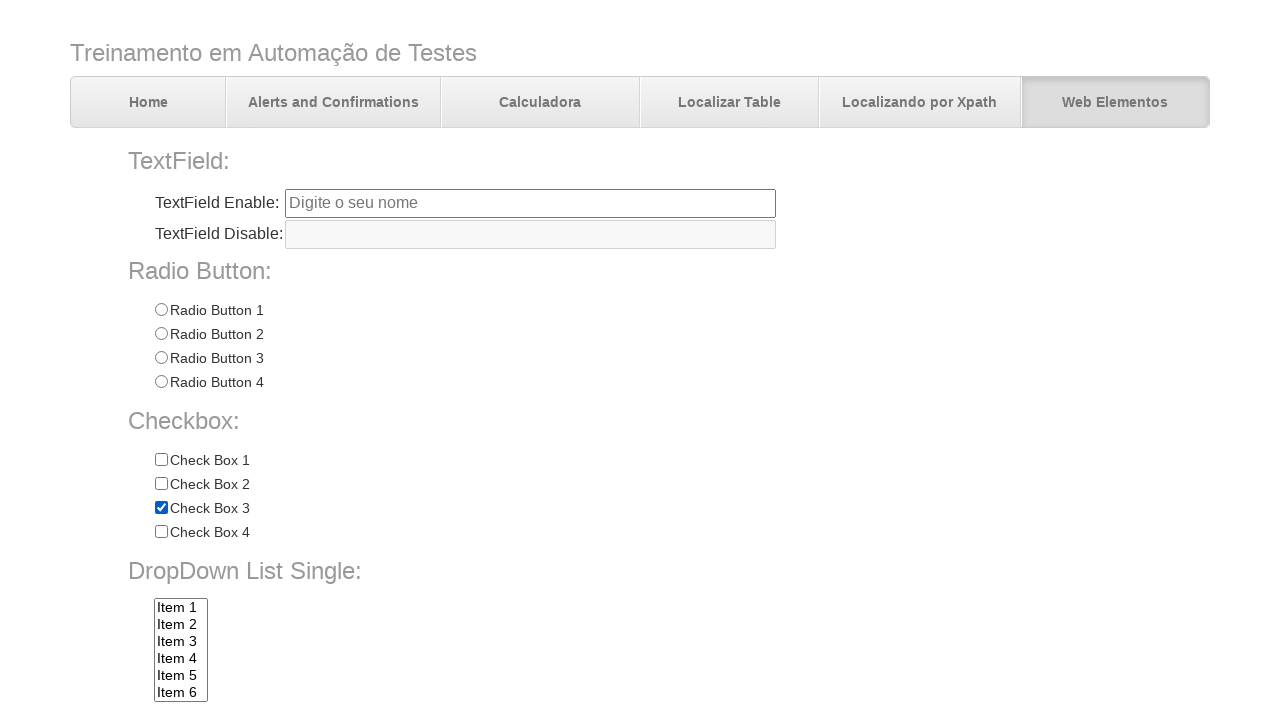

Clicked checkbox 'Check 4' at (161, 532) on input[name='chkbox'][value='Check 4']
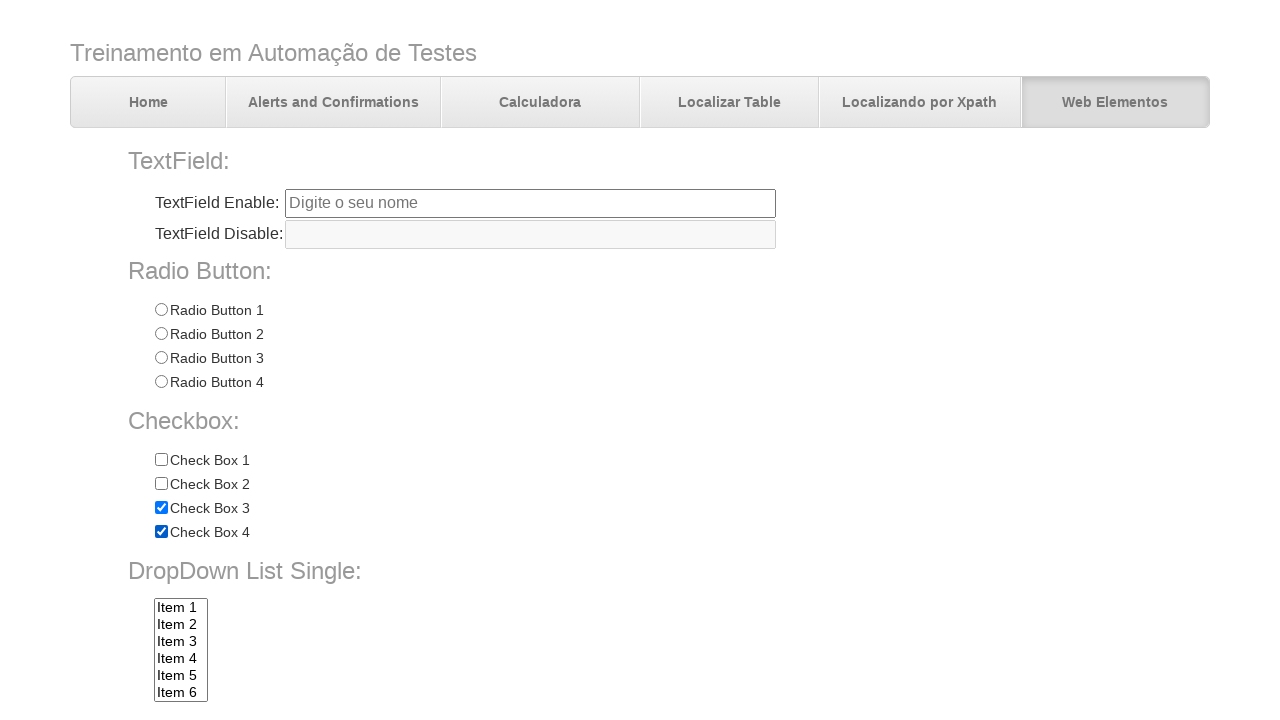

Verified checkbox 'Check 3' is selected
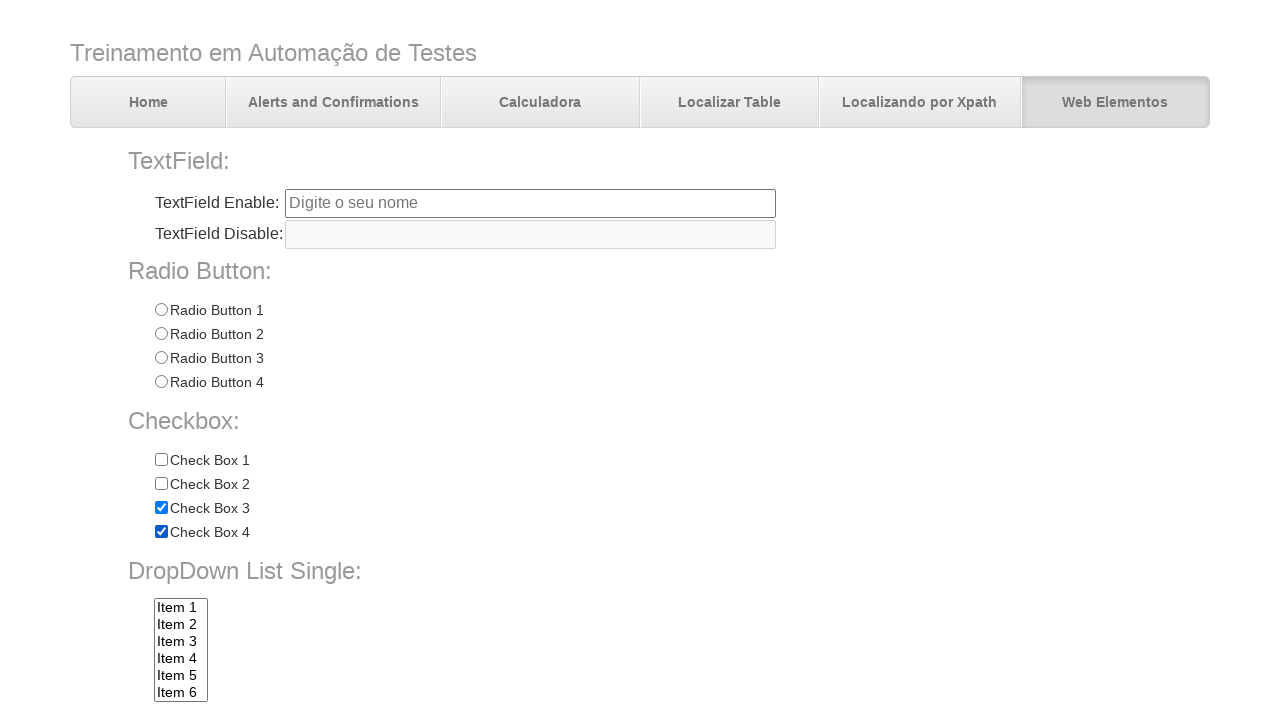

Verified checkbox 'Check 4' is selected
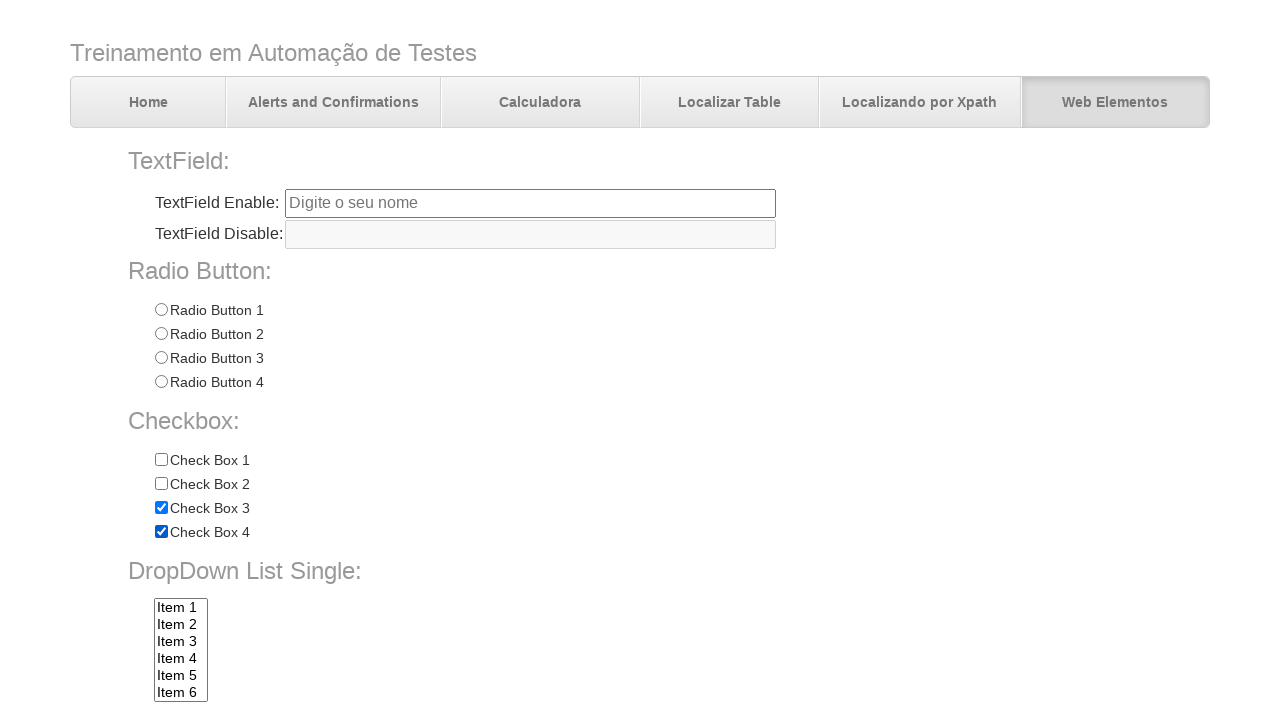

Verified checkbox 'Check 1' is not selected
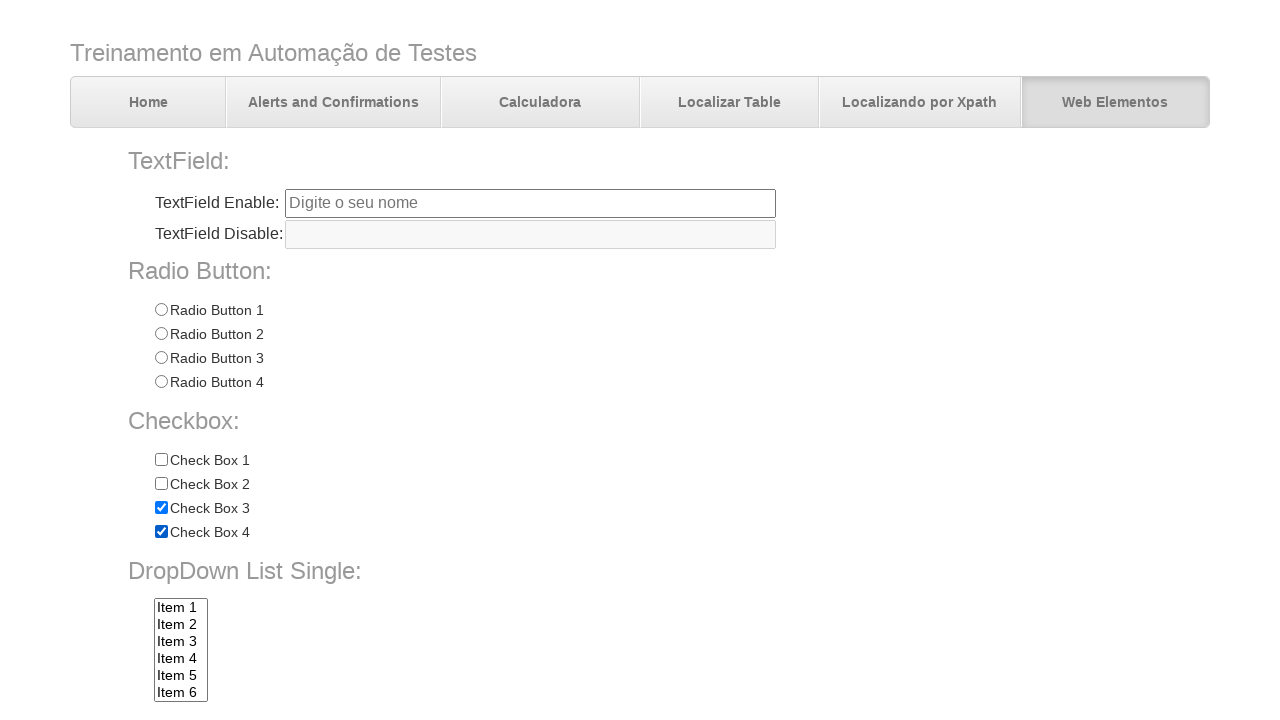

Verified checkbox 'Check 2' is not selected
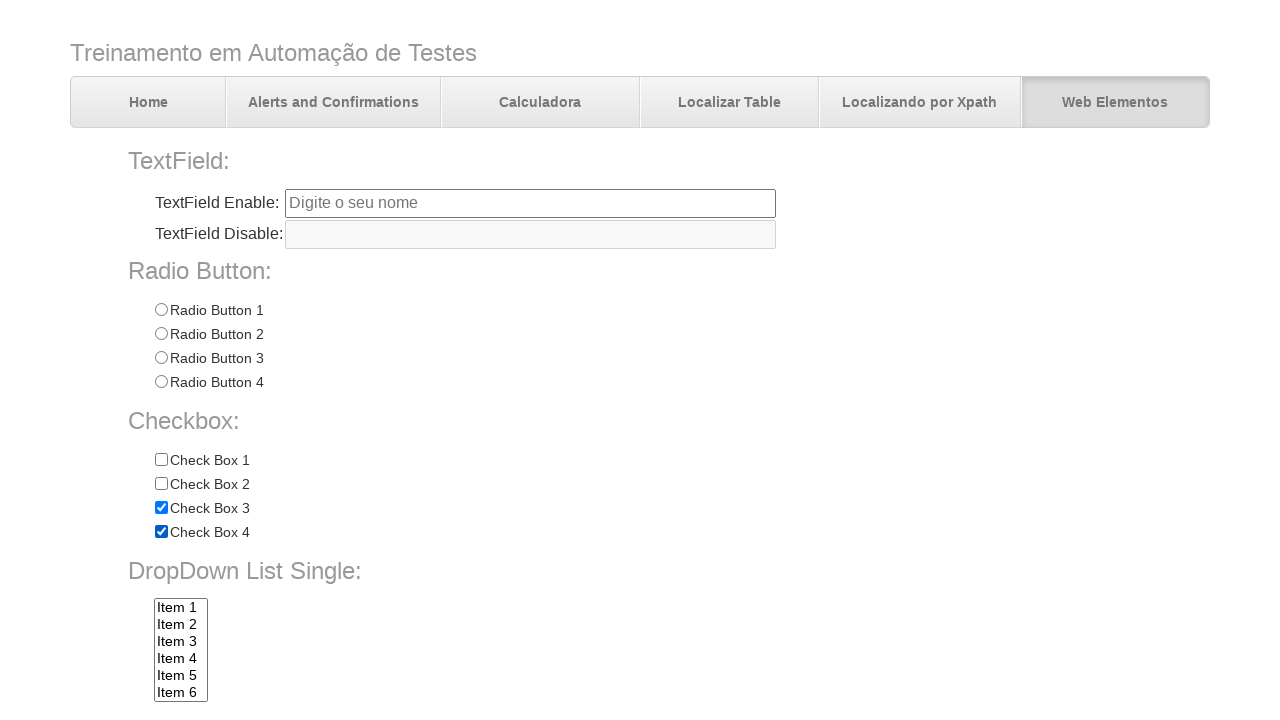

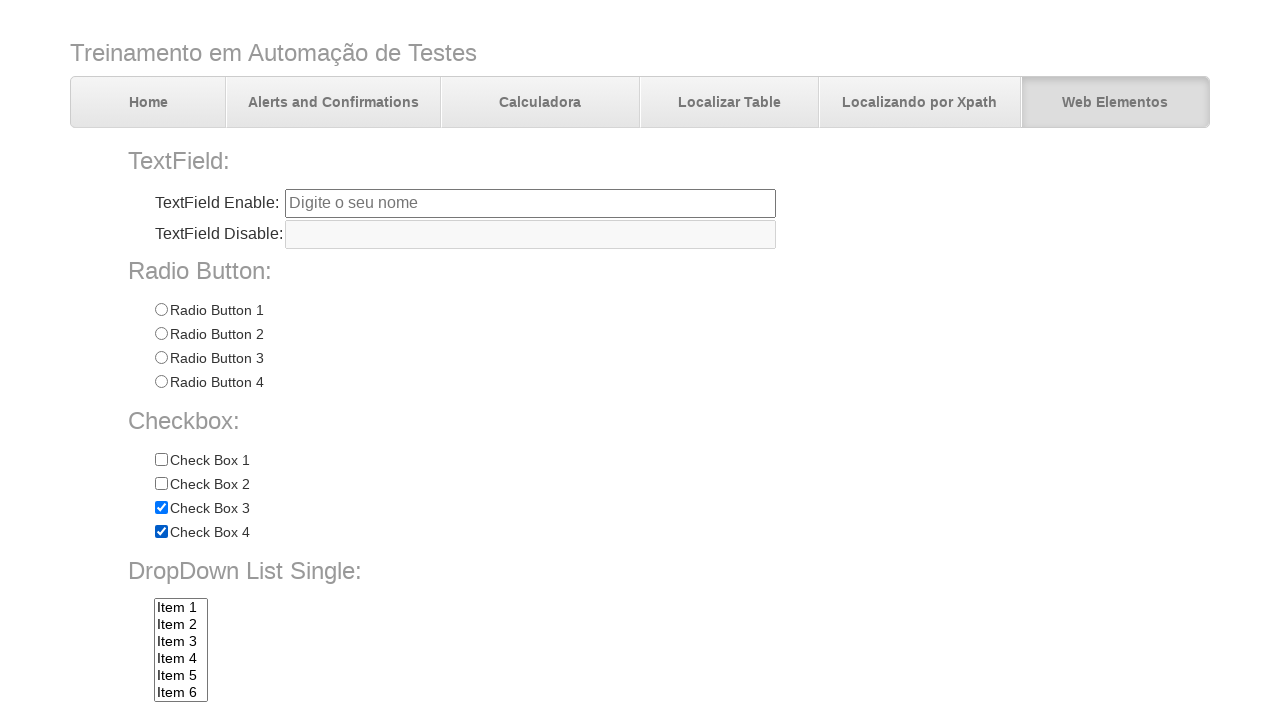